Tests window handling by opening a new window, verifying content in both windows, and switching between them

Starting URL: https://the-internet.herokuapp.com/windows

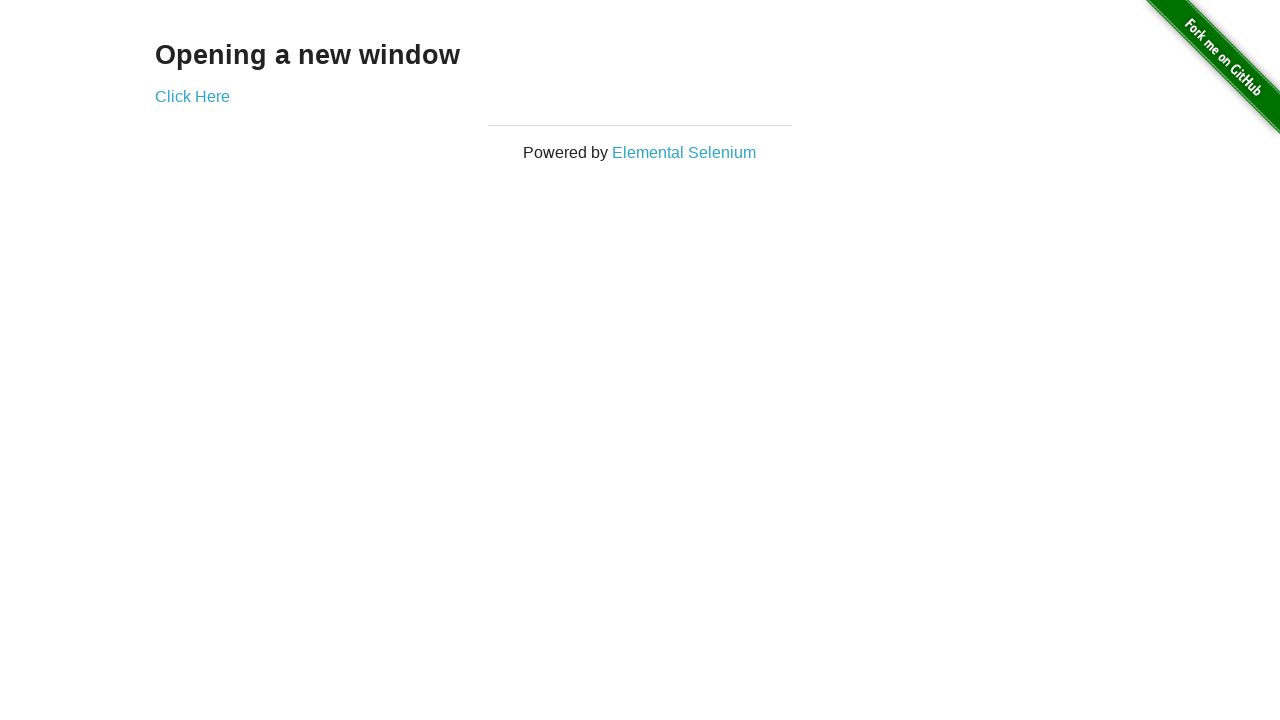

Stored main page handle for later reference
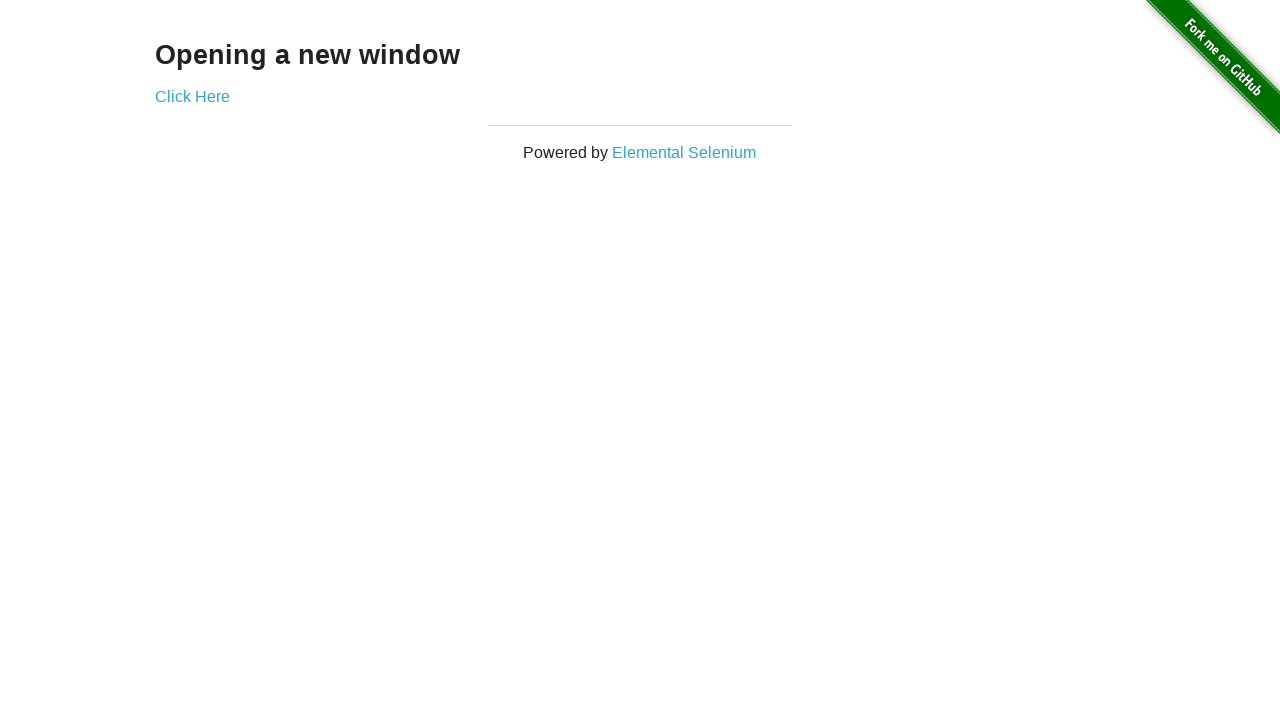

Verified main page heading text is 'Opening a new window'
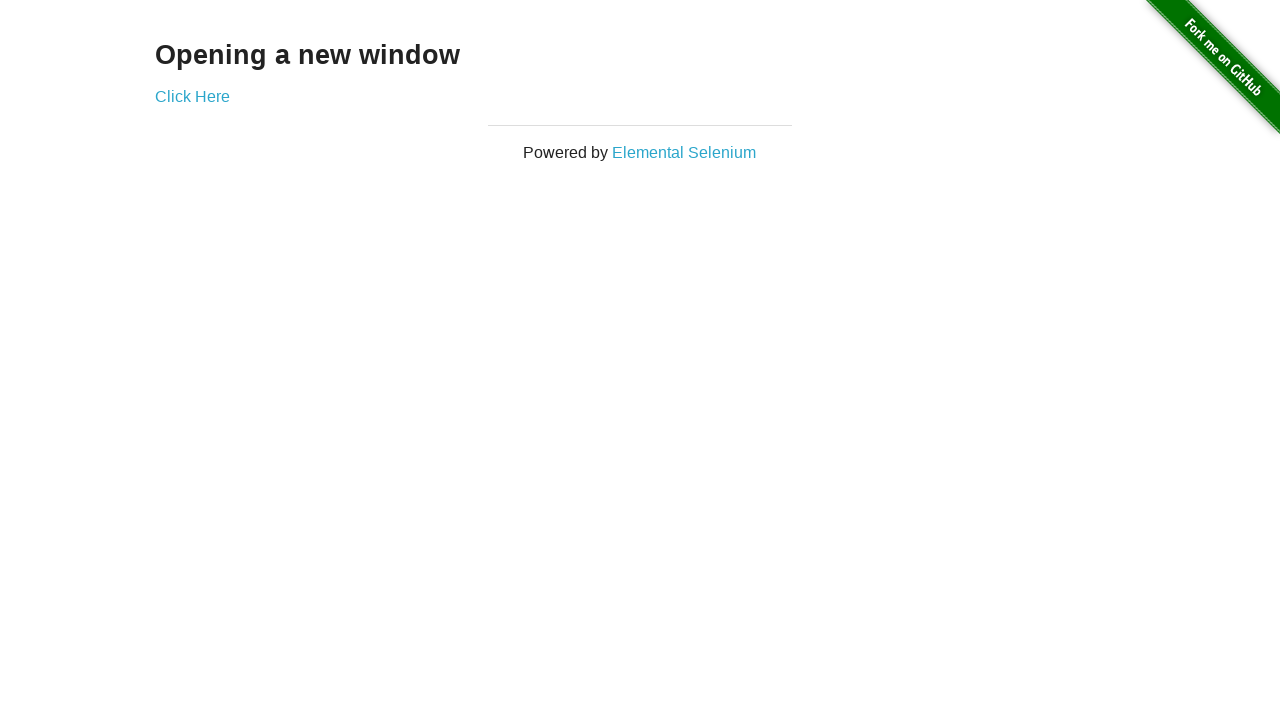

Verified main page title is 'The Internet'
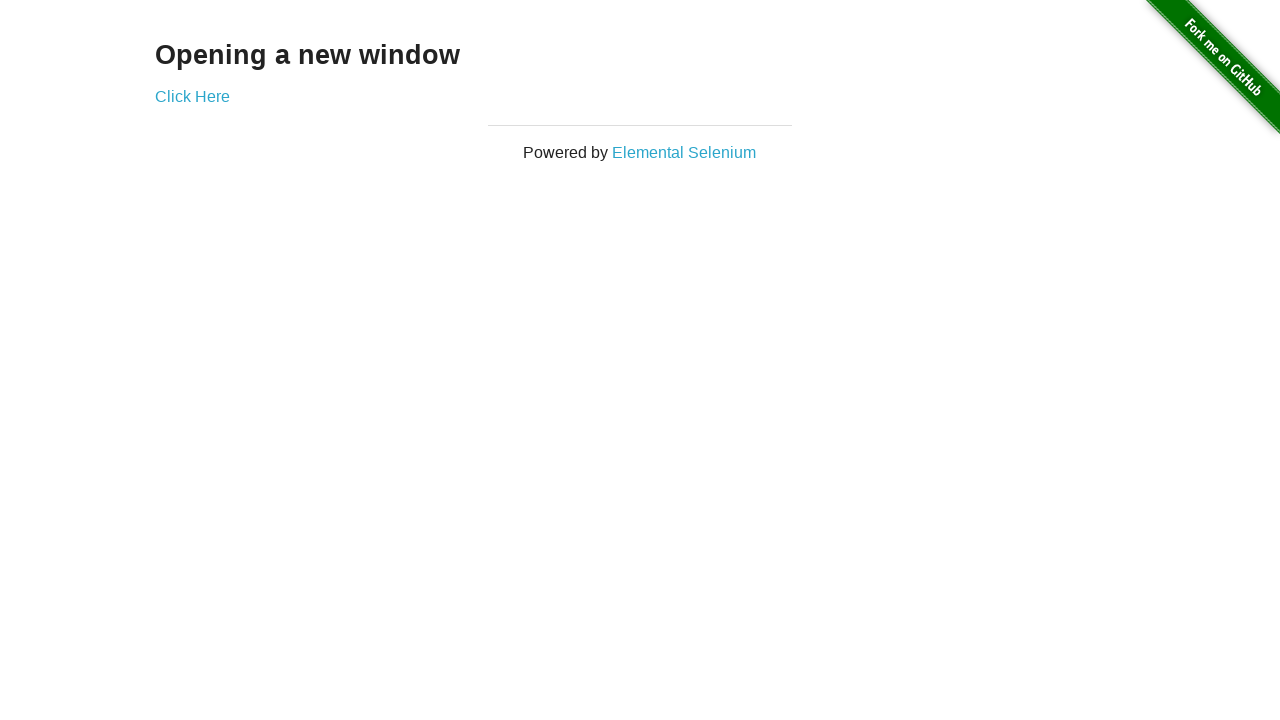

Clicked 'Click Here' link to open new window at (192, 96) on text=Click Here
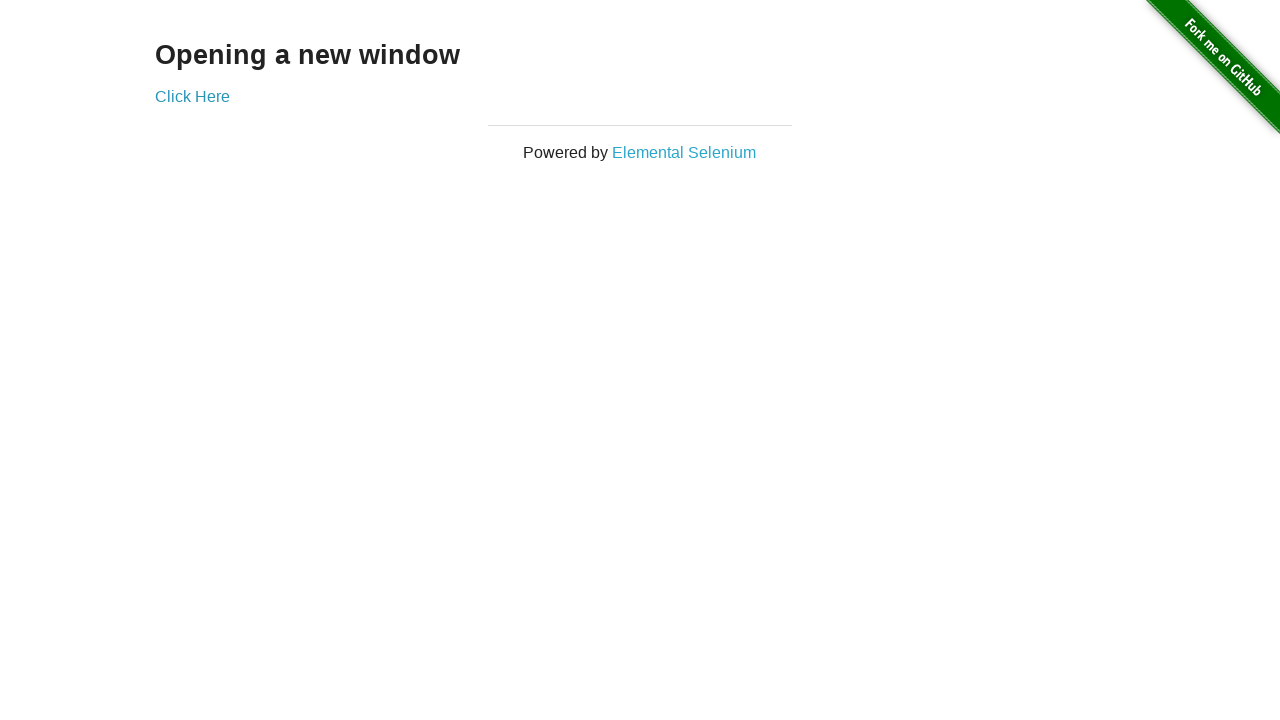

New window opened and captured
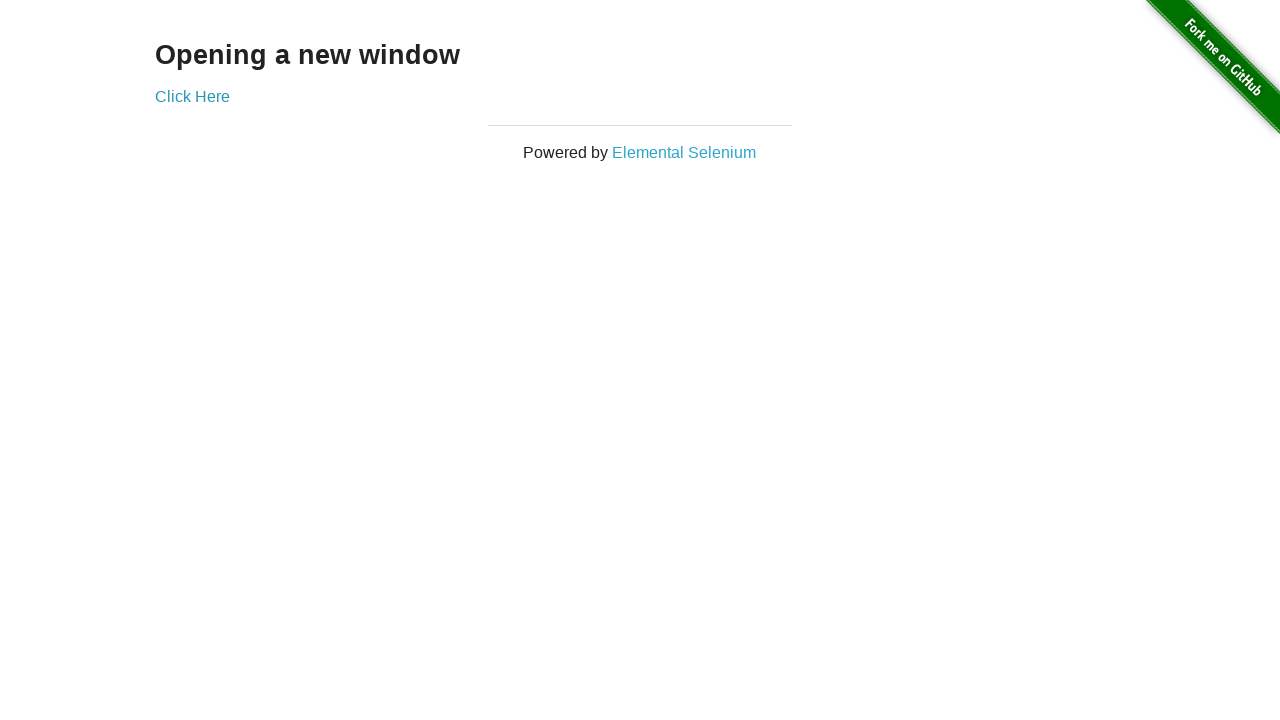

Verified new window title is 'New Window'
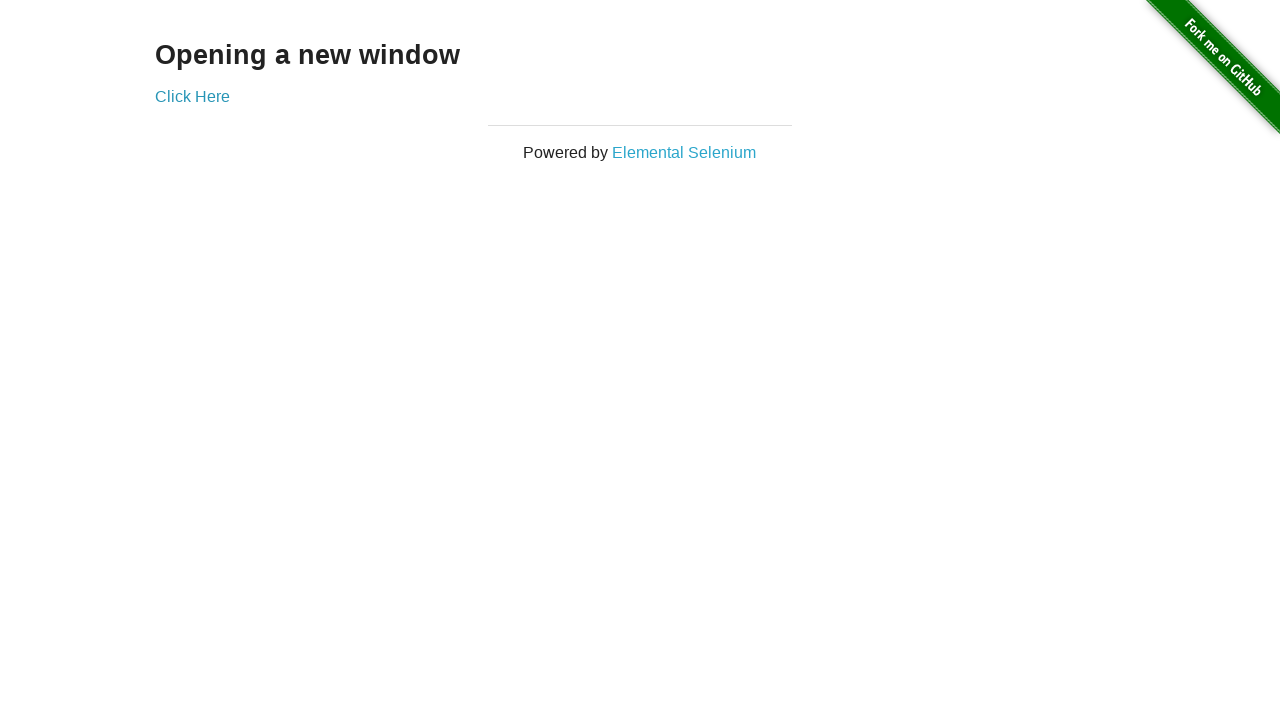

Verified new window heading text is 'New Window'
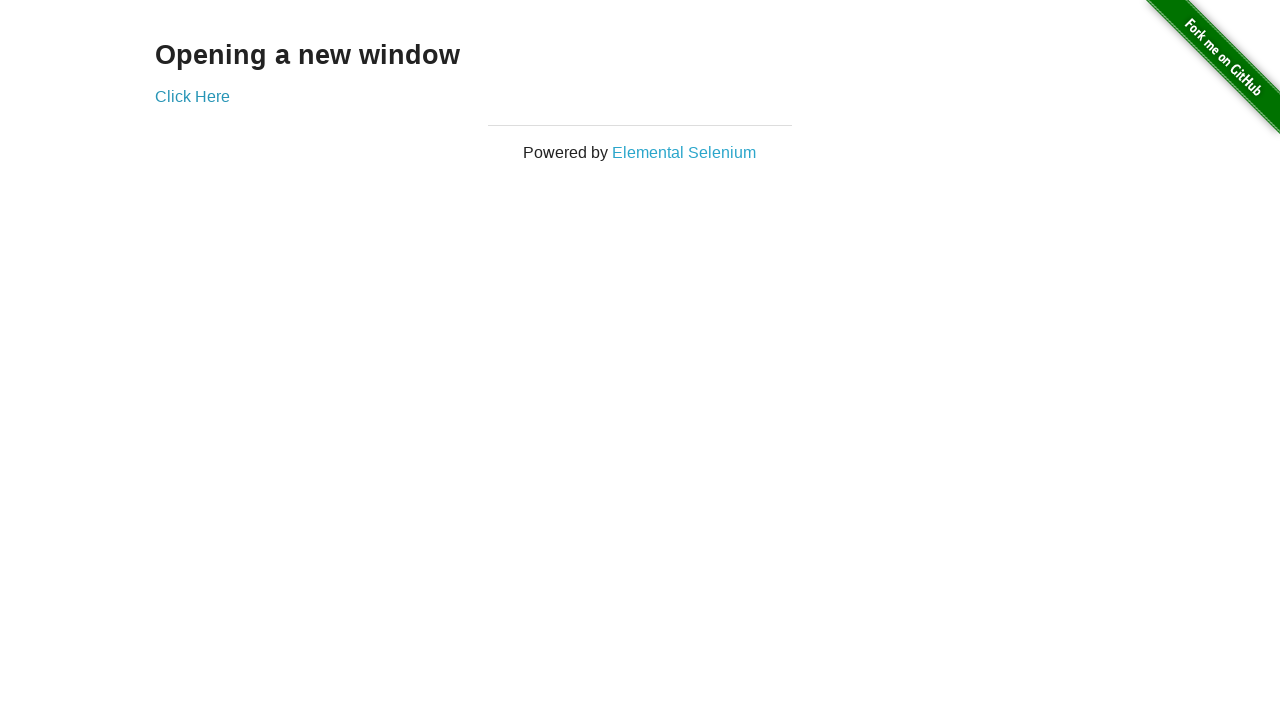

Switched back to main window
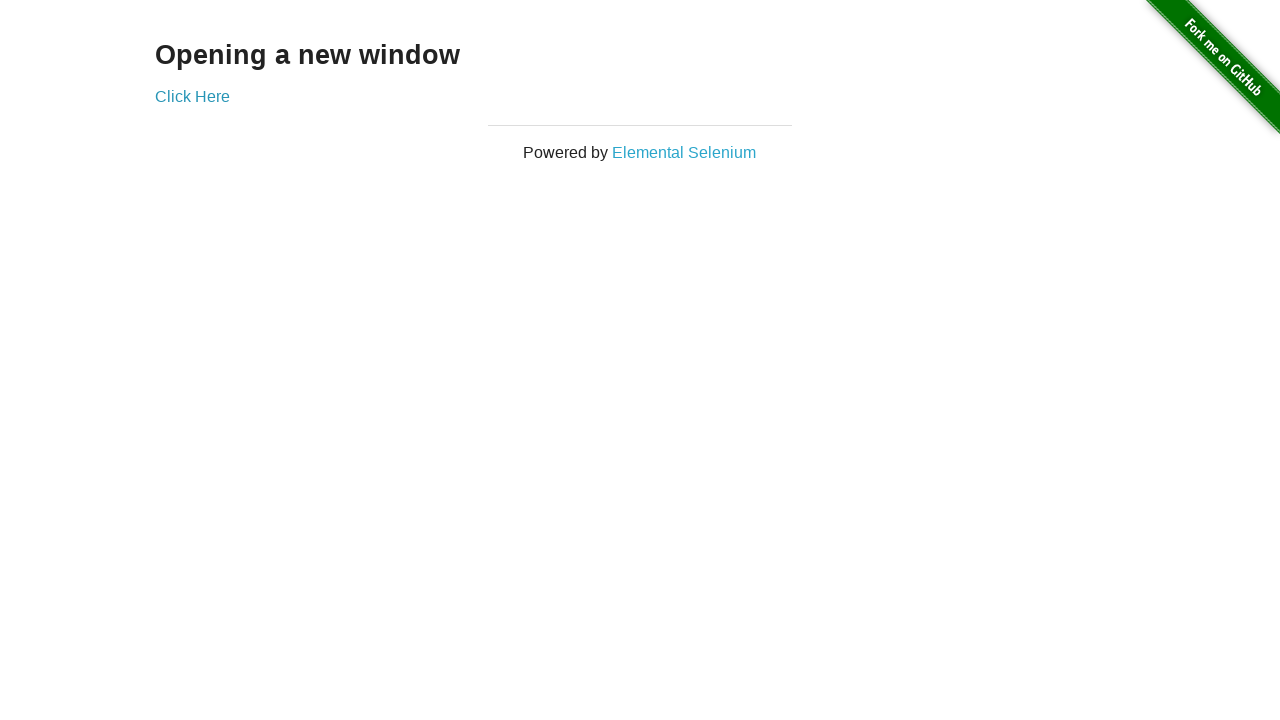

Verified main window title is still 'The Internet'
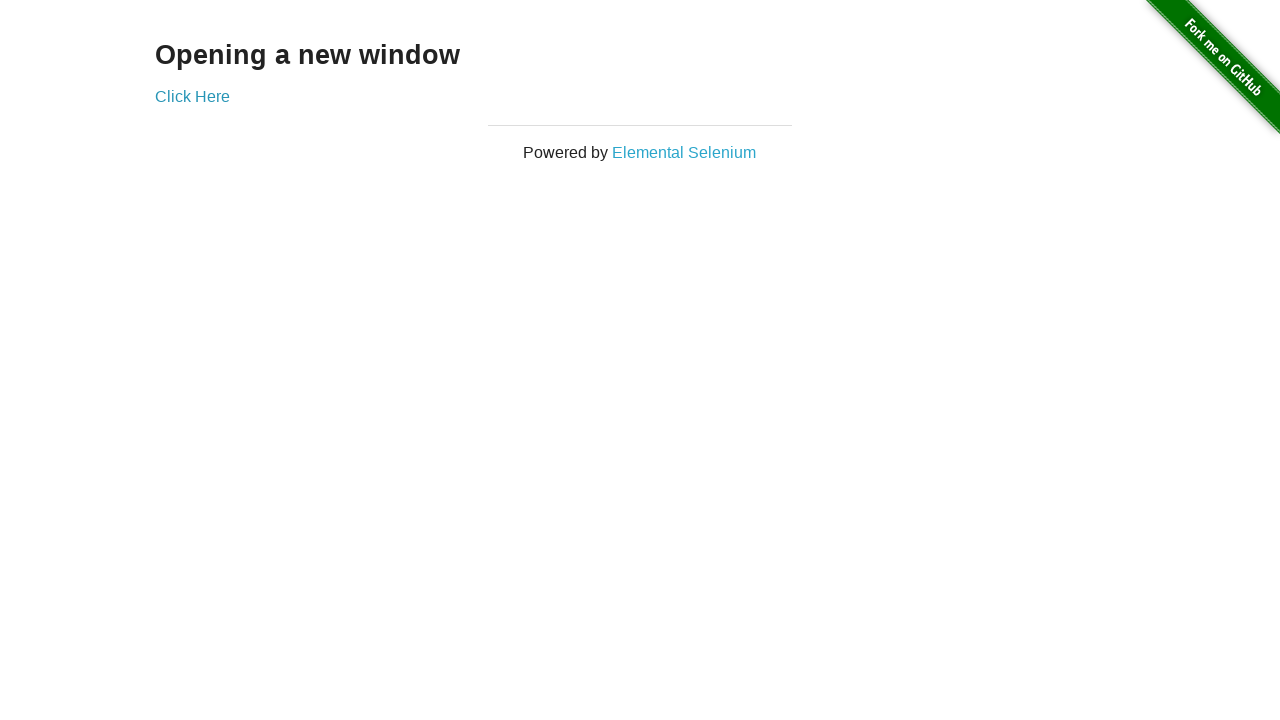

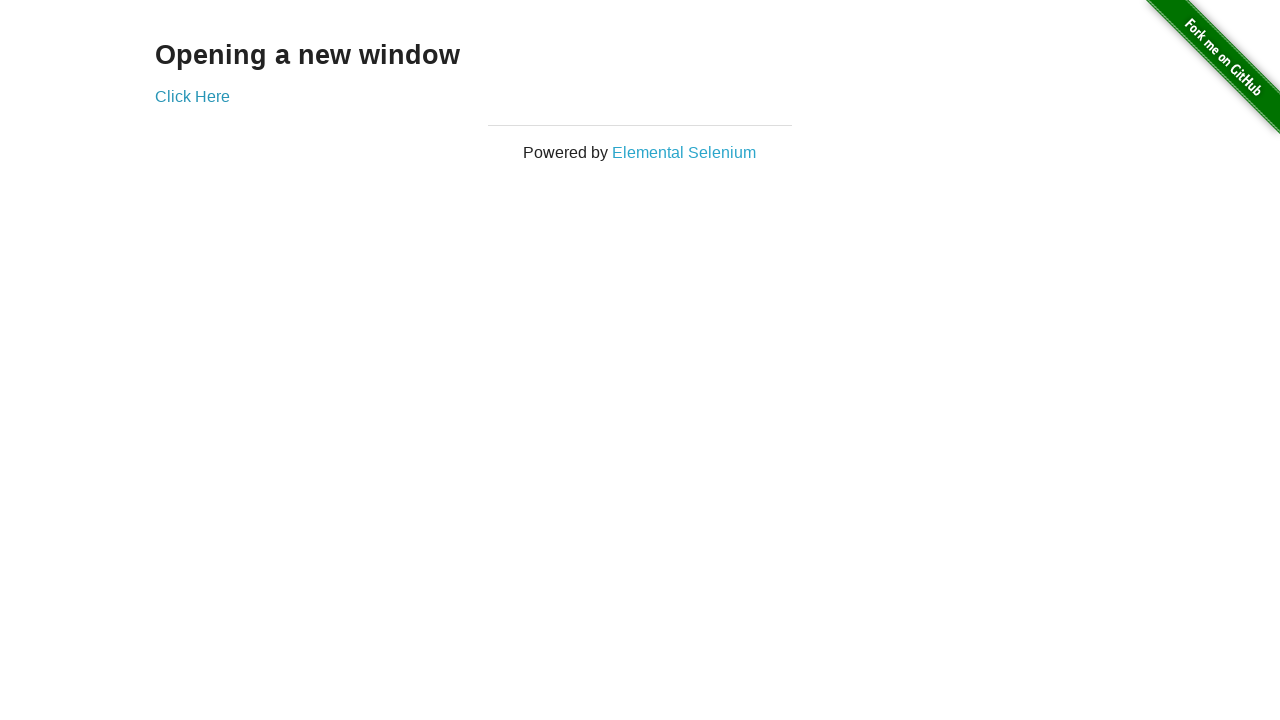